Tests dropdown selection functionality by selecting different options using various methods (index, visible text, and value)

Starting URL: https://www.hyrtutorials.com/p/html-dropdown-elements-practice.html

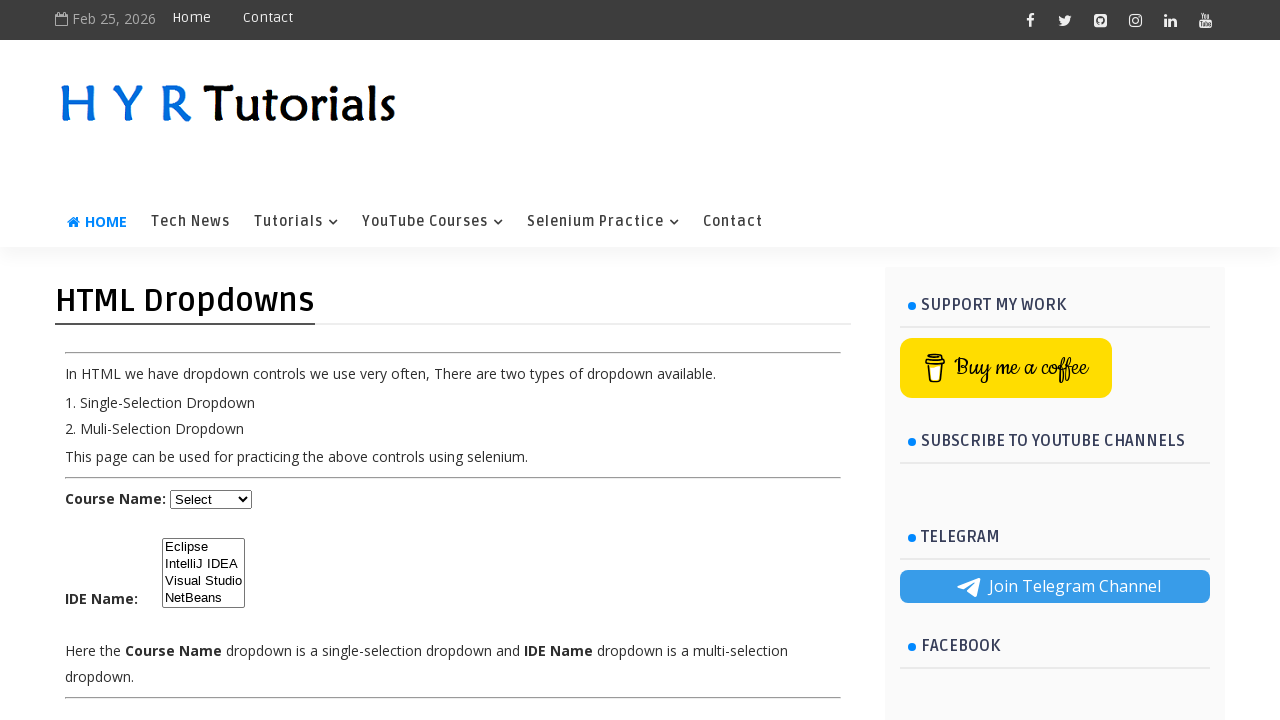

Located the course dropdown element
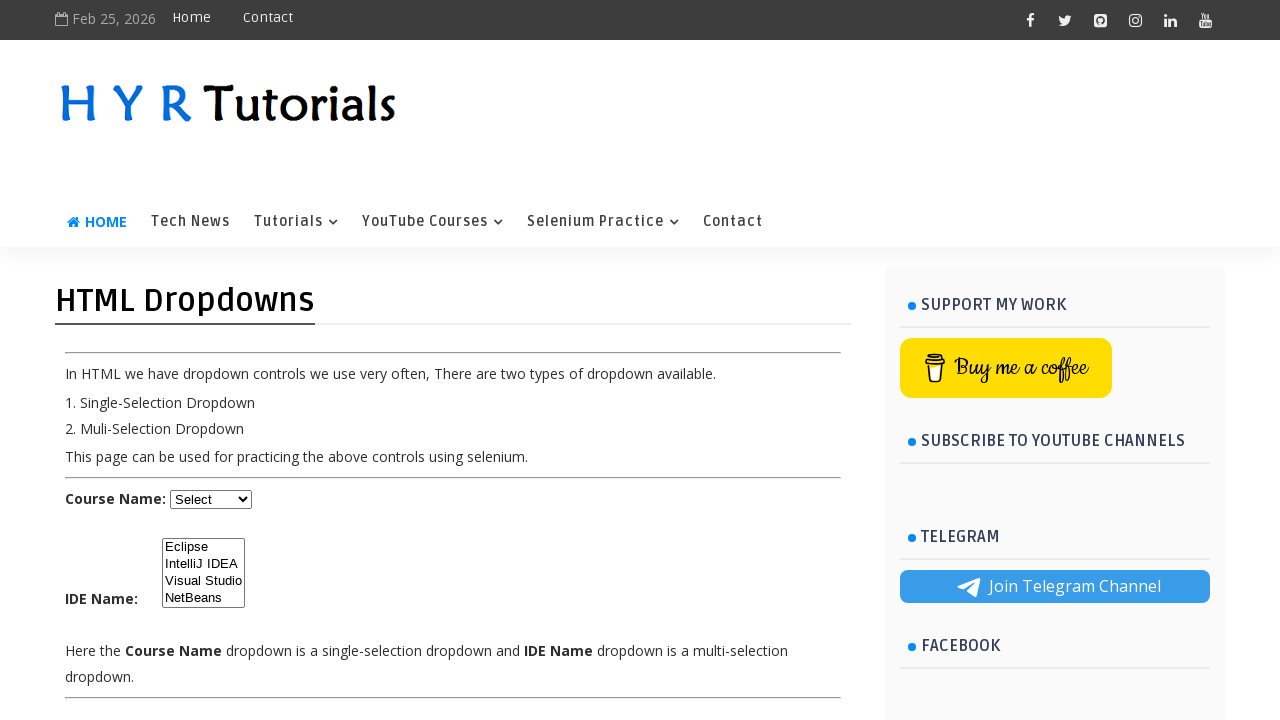

Retrieved all dropdown options
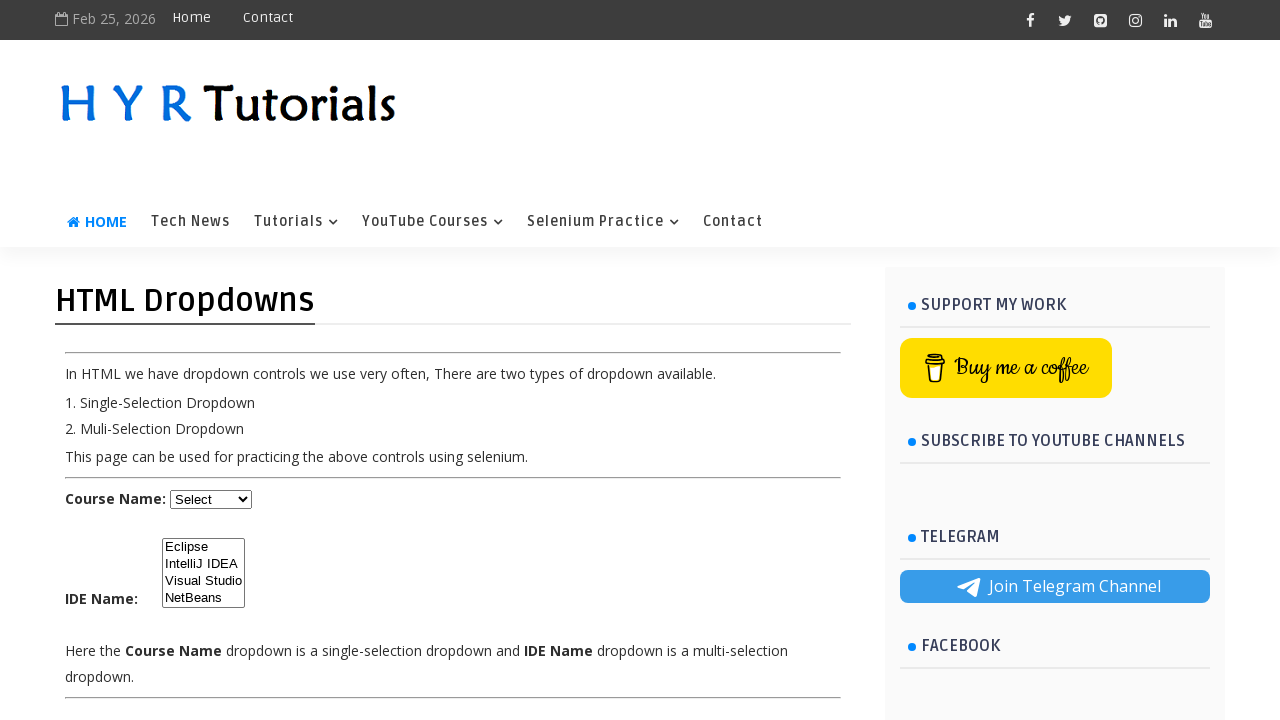

Selected dropdown option by index 2 (3rd option) on #course
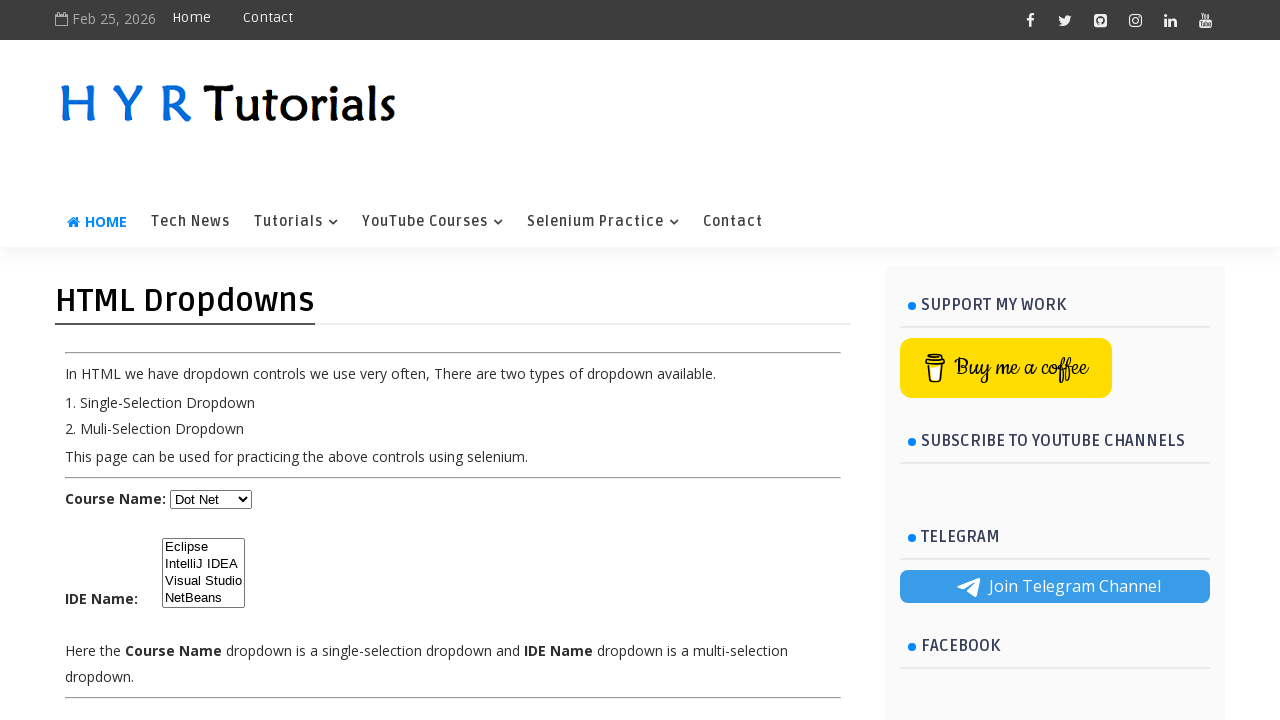

Waited 2 seconds after first selection
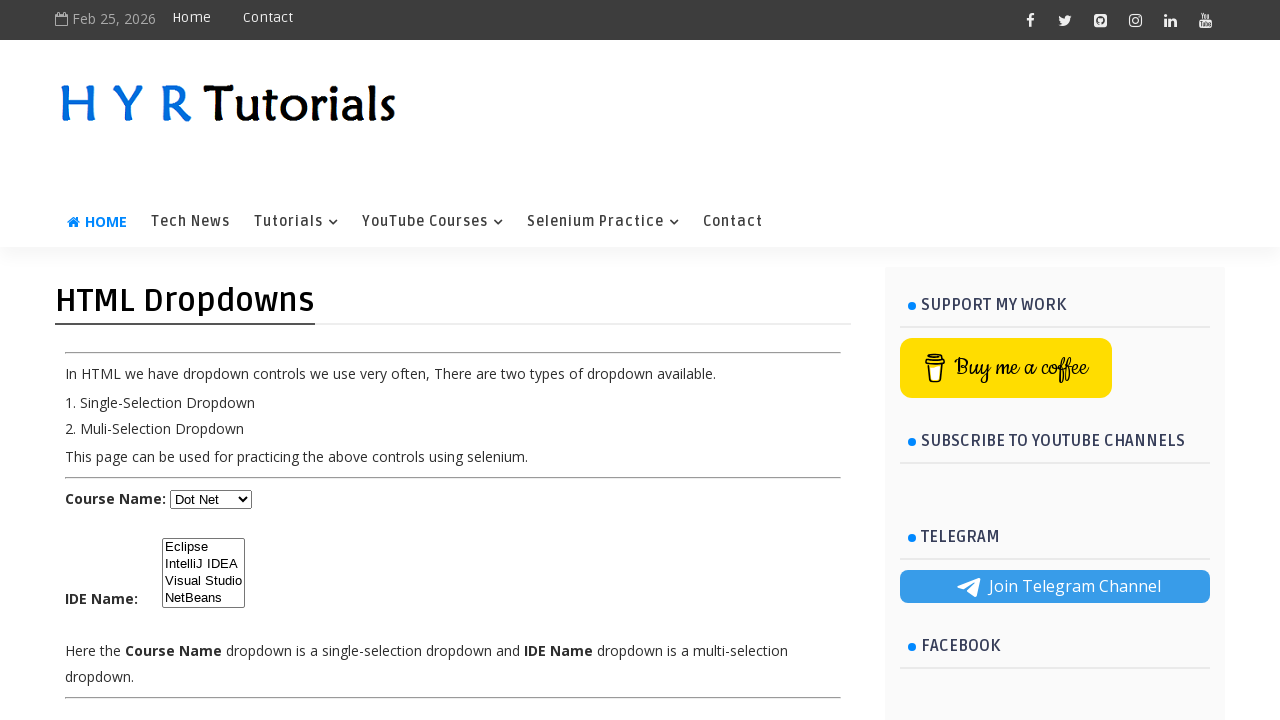

Selected dropdown option by visible text 'Dot Net' on #course
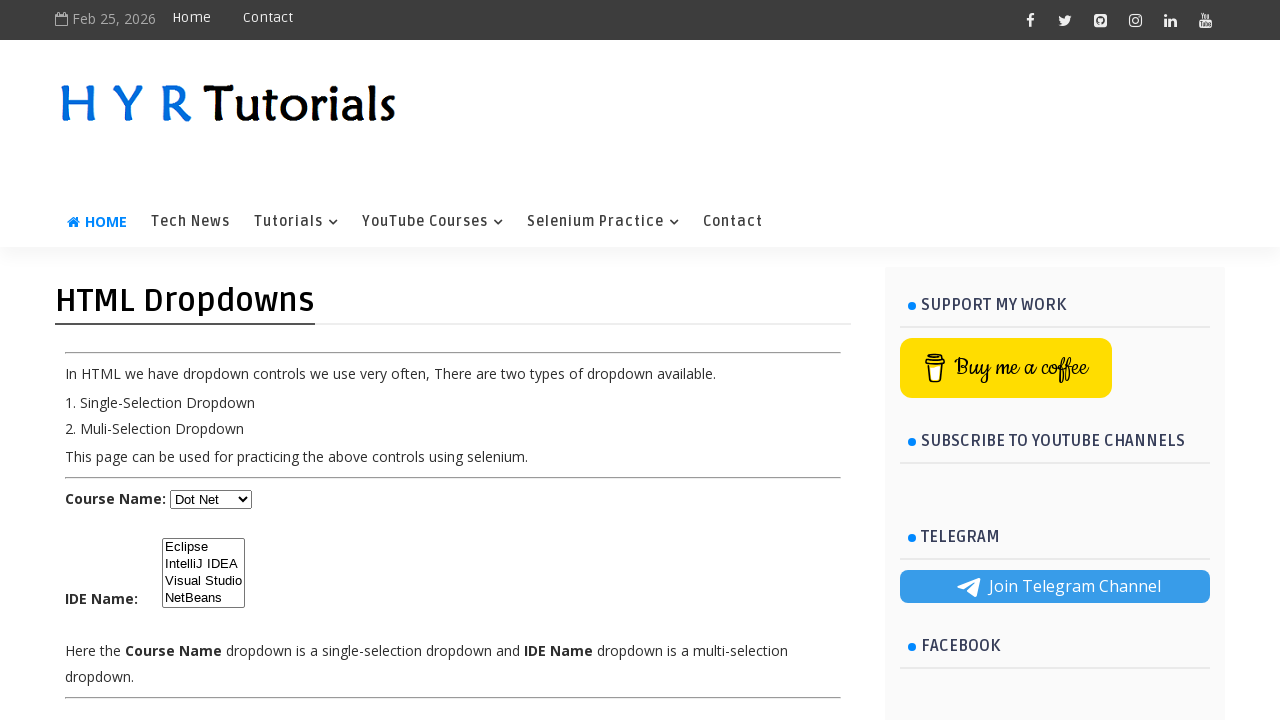

Waited 2 seconds after second selection
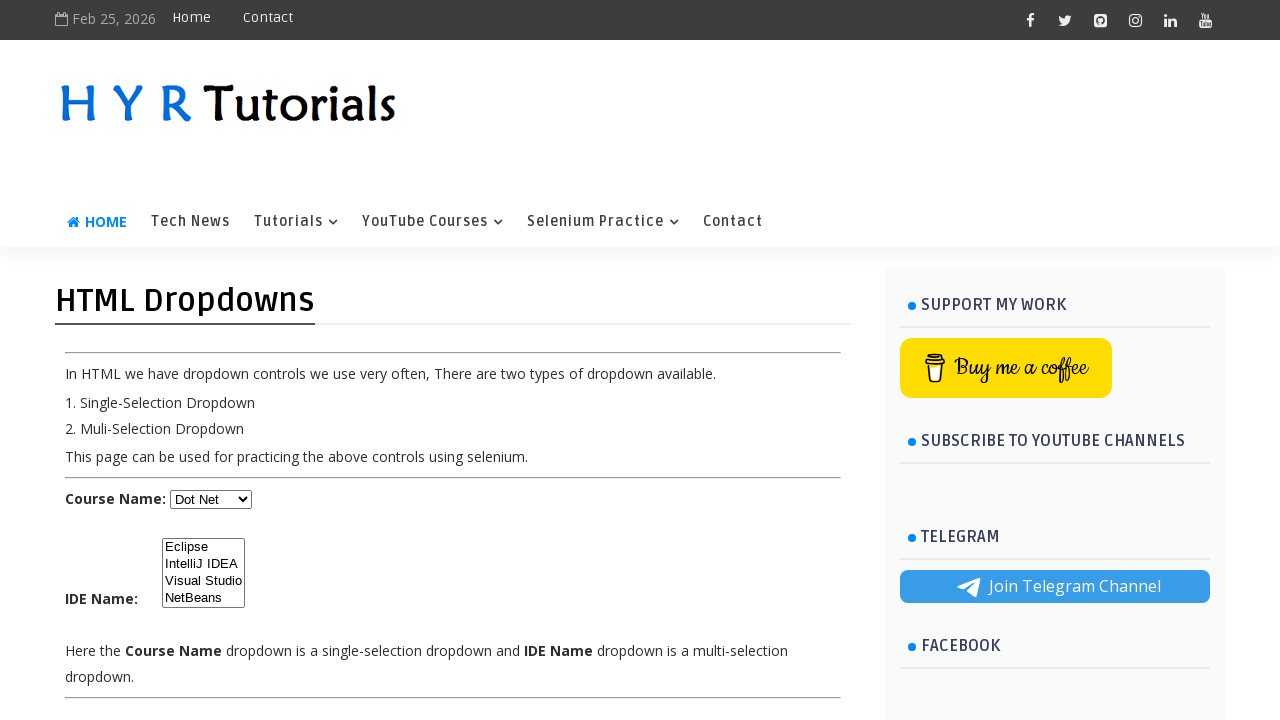

Selected dropdown option by value 'java' on #course
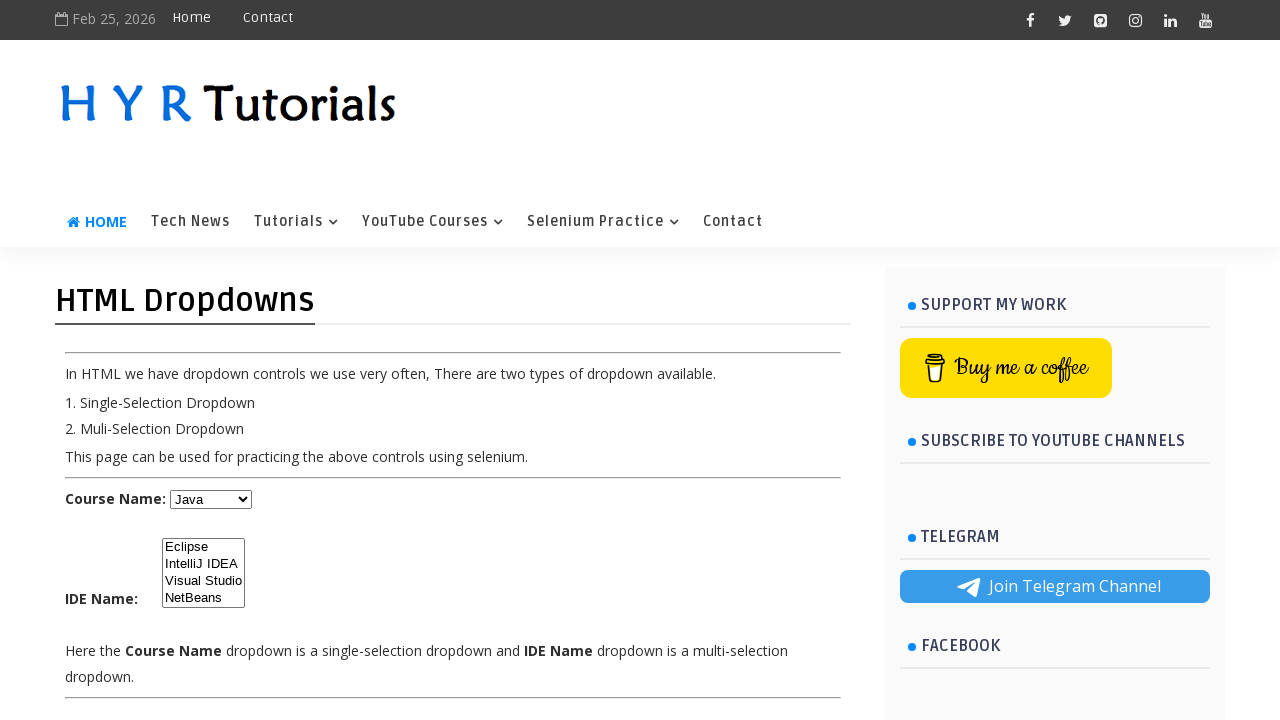

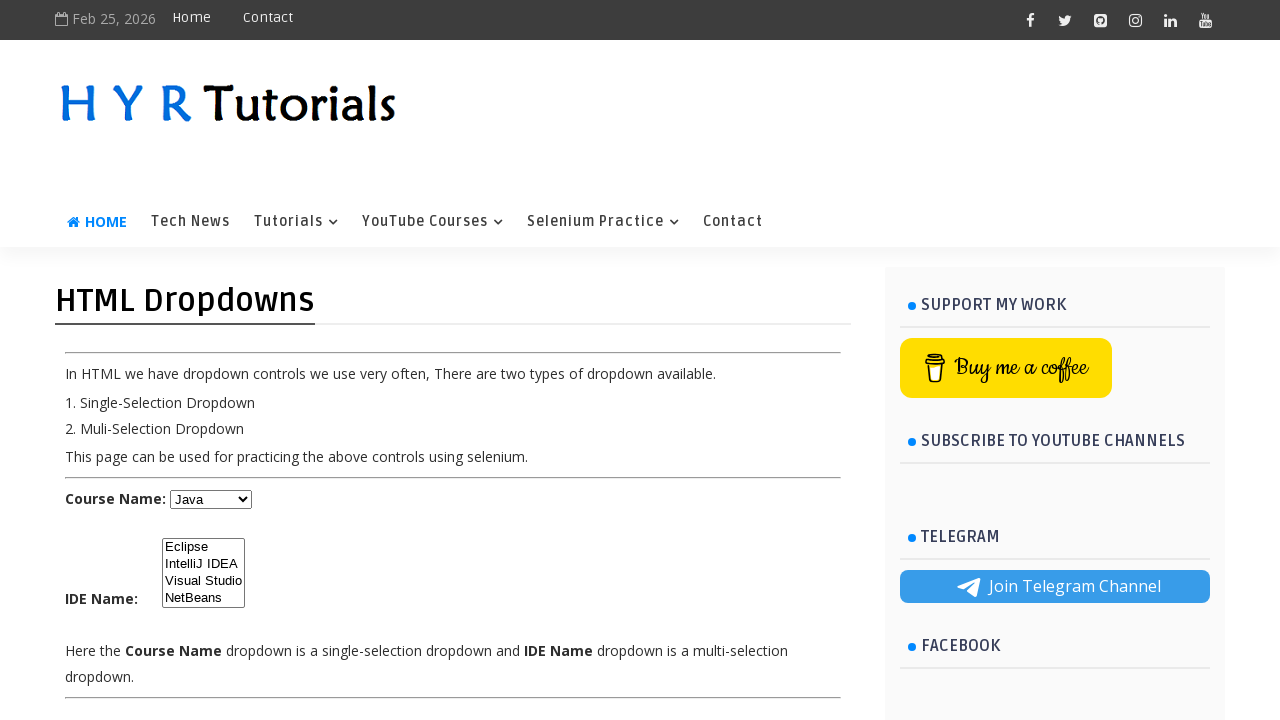